Tests navigation by clicking the Contact link in the navbar and verifying the URL changes correctly

Starting URL: https://qaroutingtest.ccbp.tech/

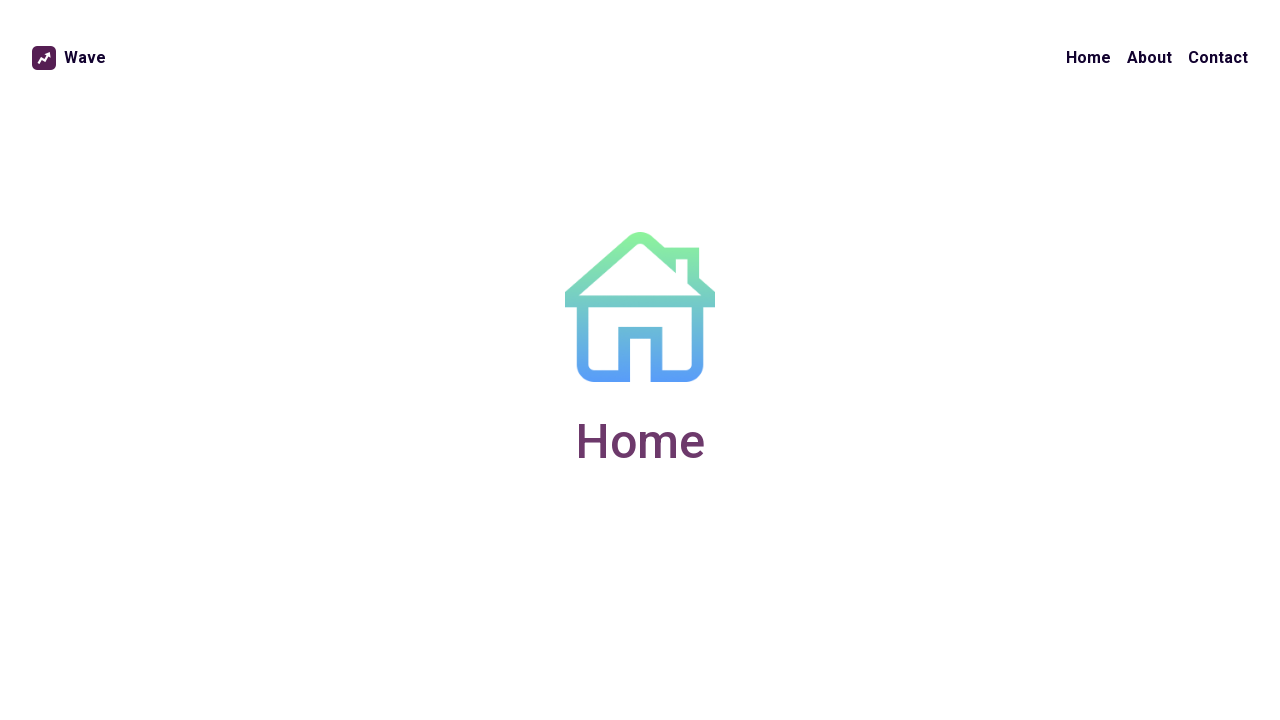

Clicked Contact link in navbar at (1218, 58) on text=Contact
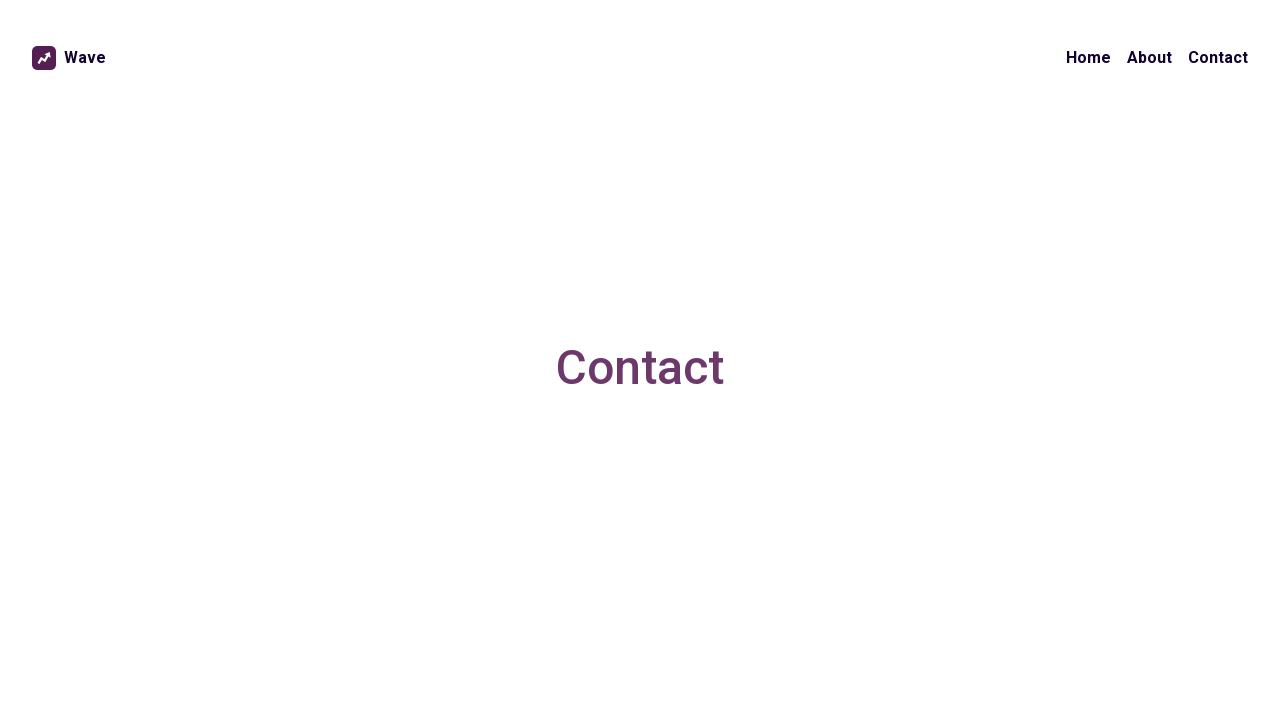

Verified URL changed to https://qaroutingtest.ccbp.tech/contact
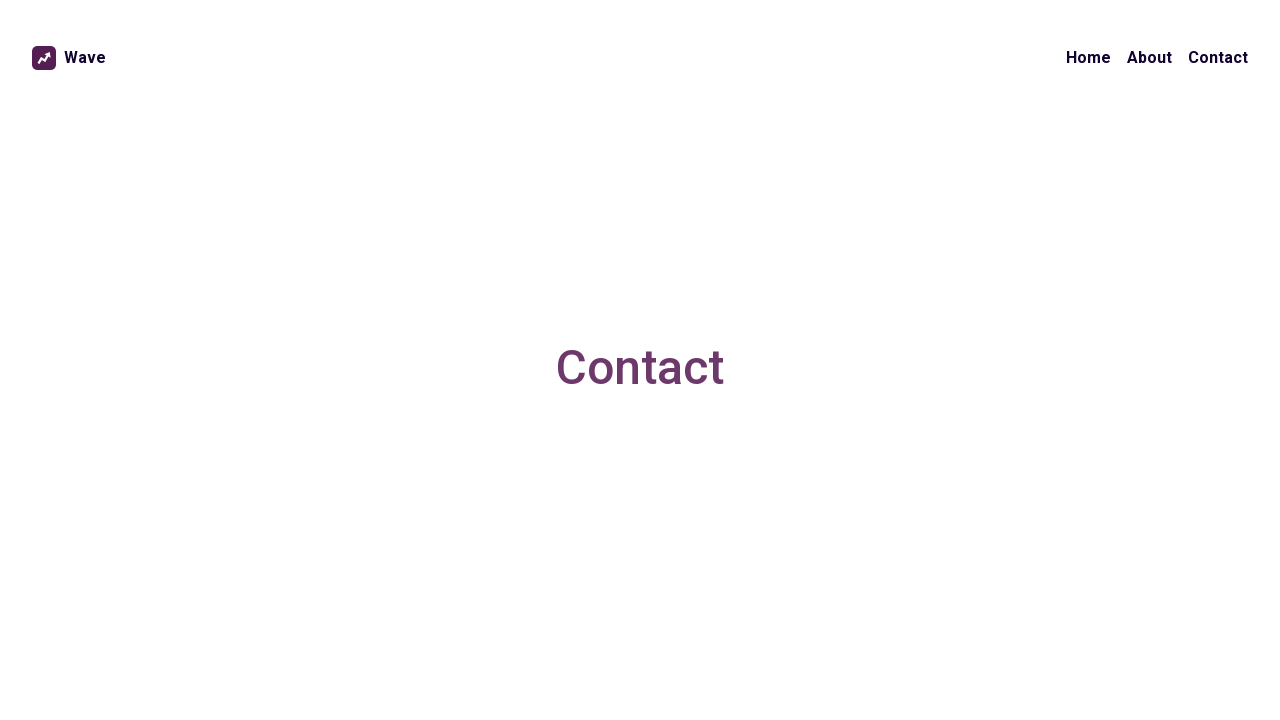

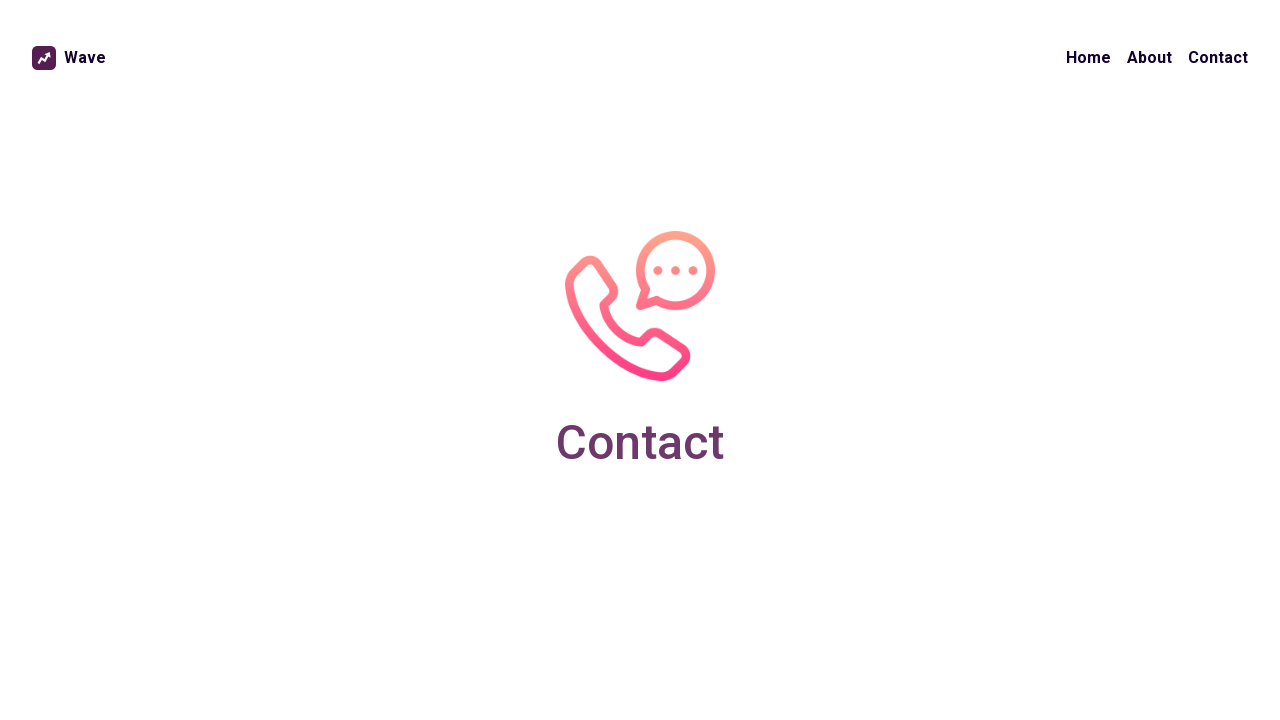